Tests hover functionality by hovering over the first avatar on the page and verifying that additional user information (figcaption) becomes visible.

Starting URL: http://the-internet.herokuapp.com/hovers

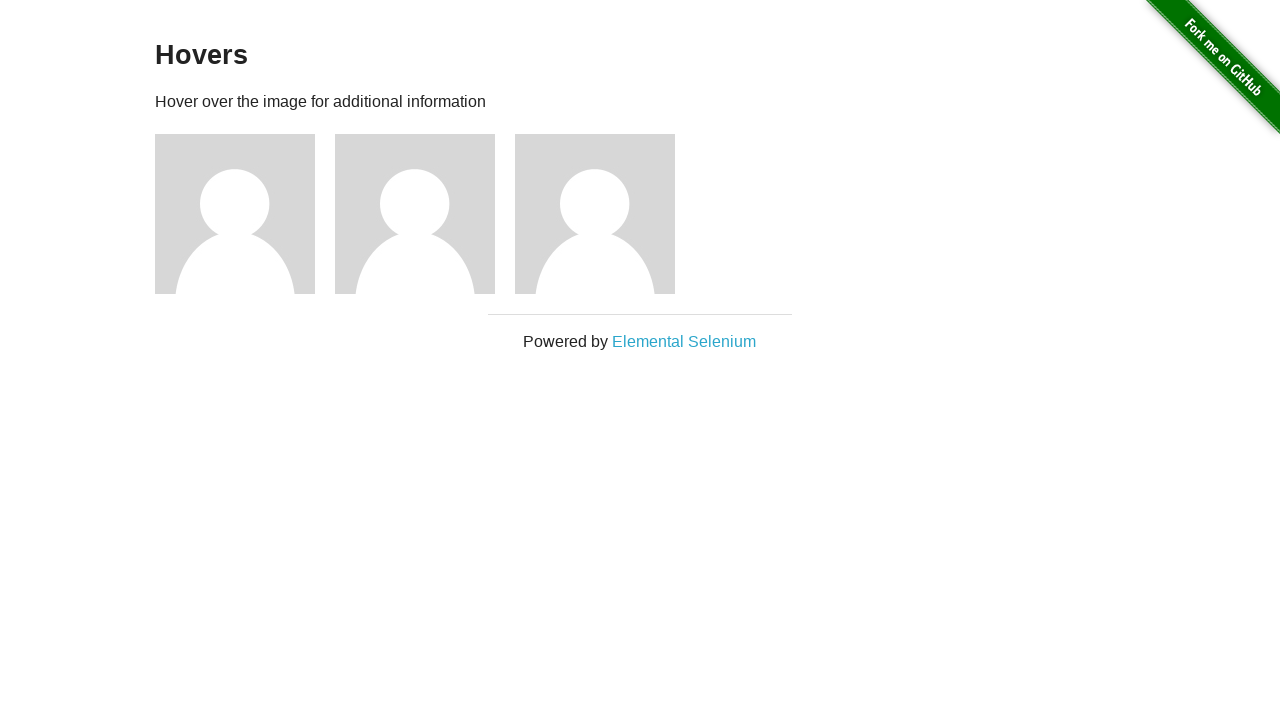

Located the first avatar element
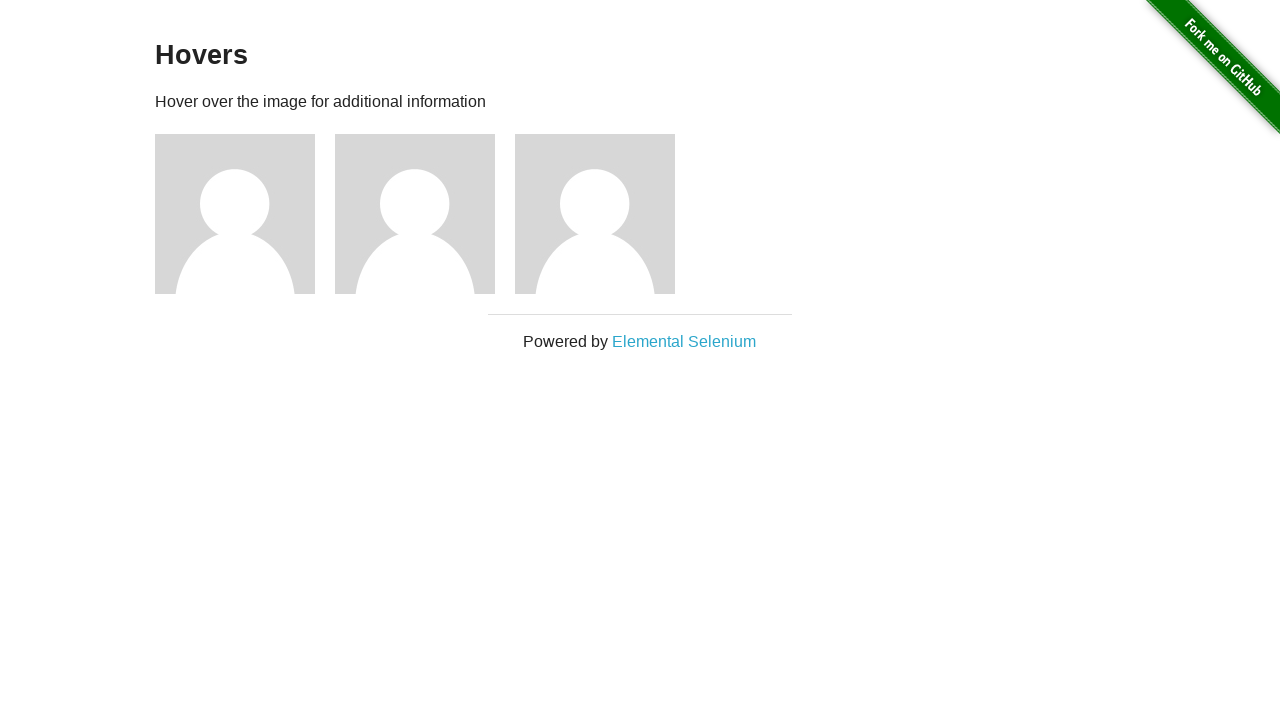

Hovered over the first avatar at (245, 214) on .figure >> nth=0
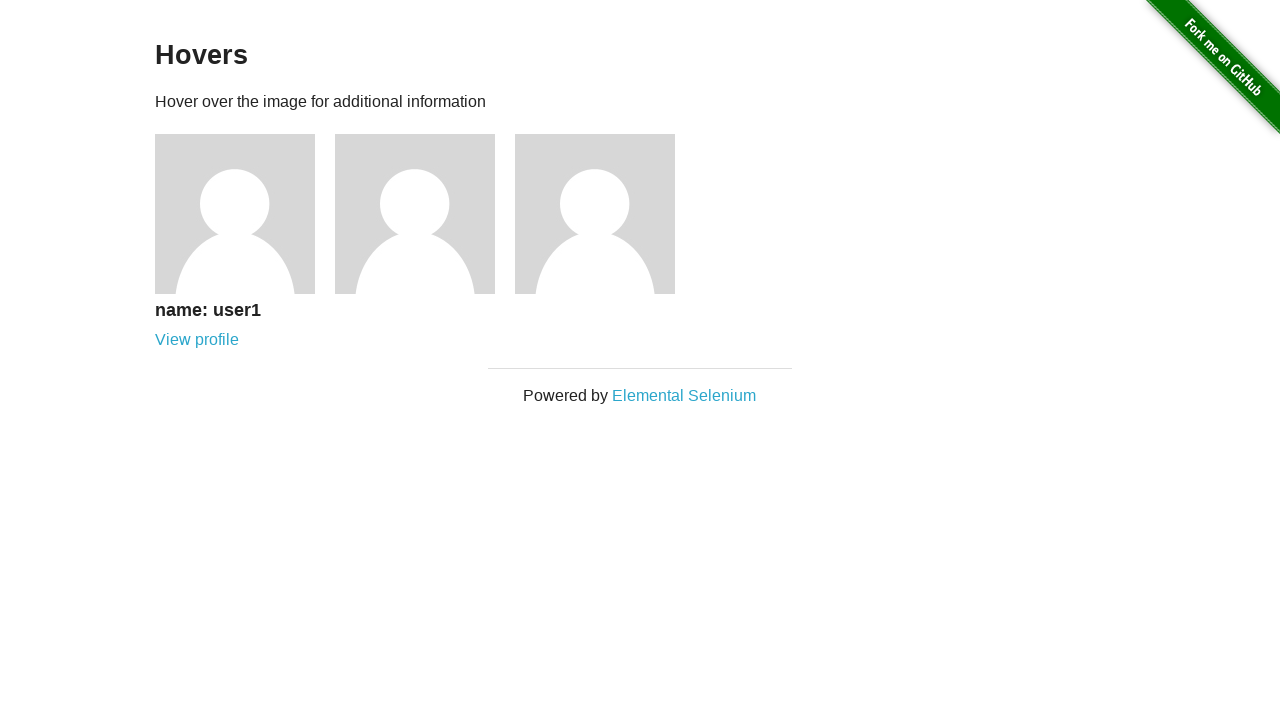

Waited for figcaption to become visible
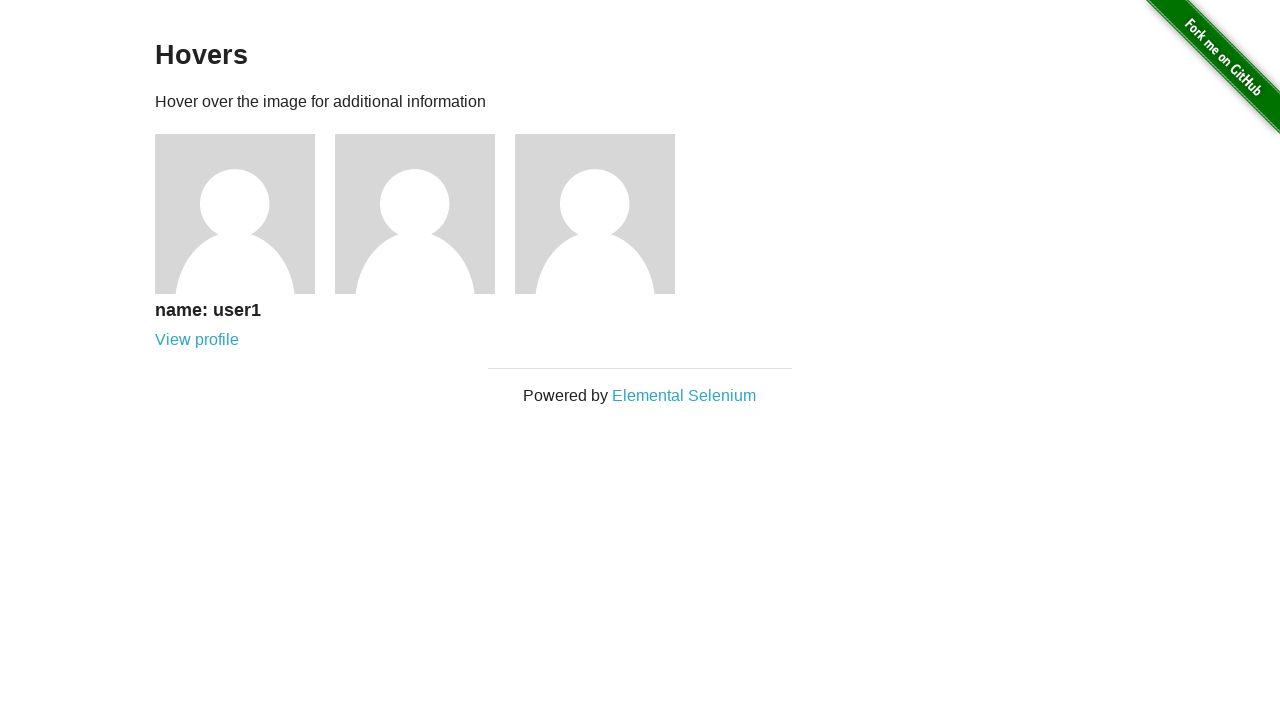

Verified that figcaption is visible
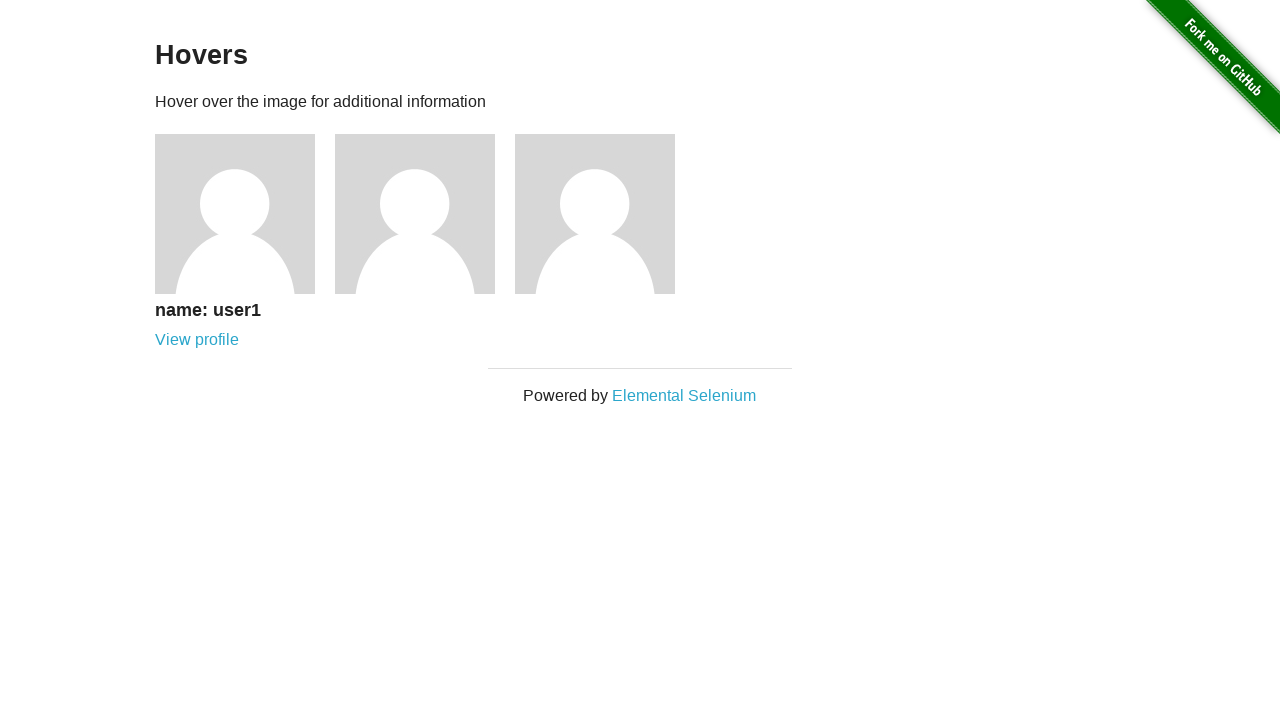

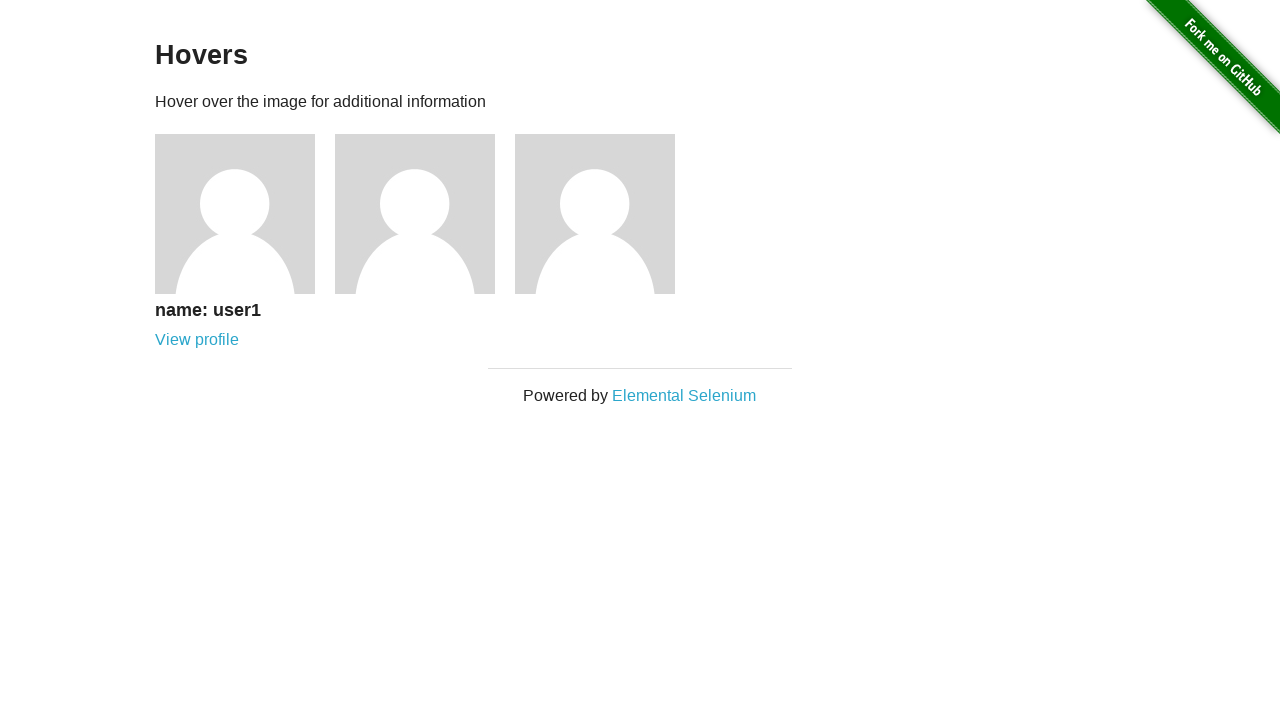